Tests navigation by clicking Browse Languages menu, then Start menu, and verifies the welcome heading text

Starting URL: http://www.99-bottles-of-beer.net/

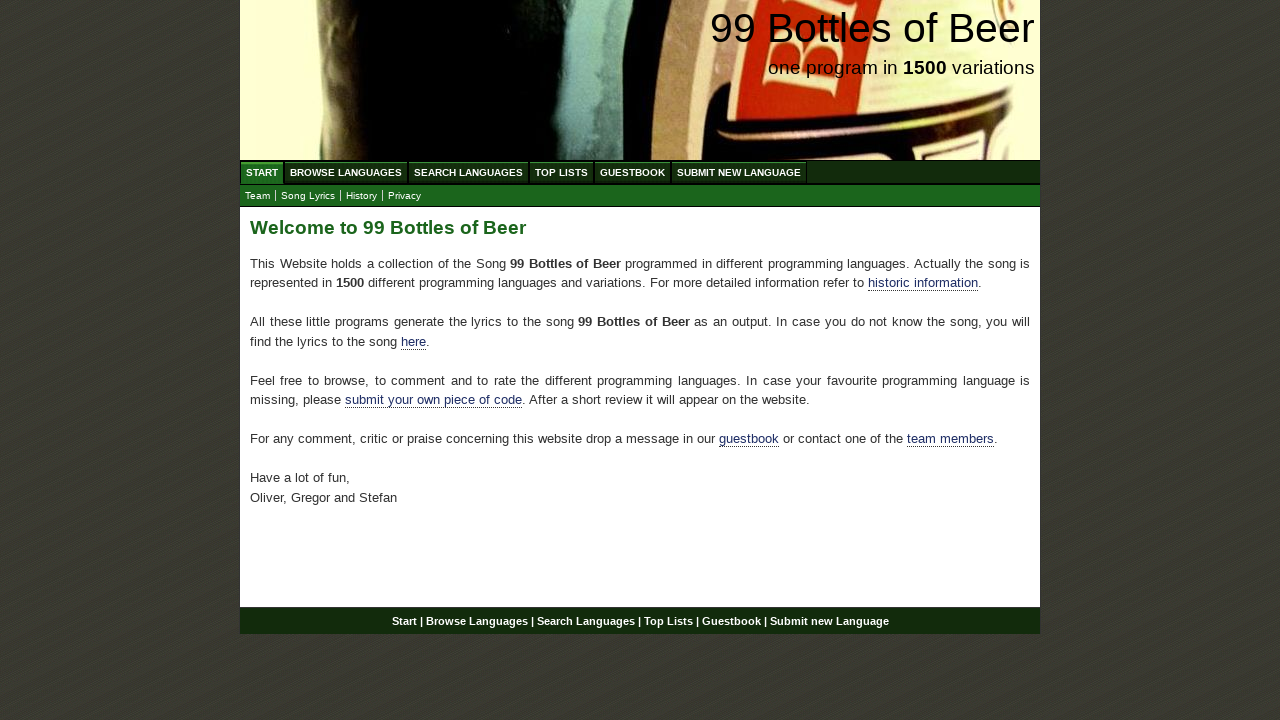

Clicked Browse Languages menu at (346, 172) on xpath=(//a[@href='/abc.html'])[1]
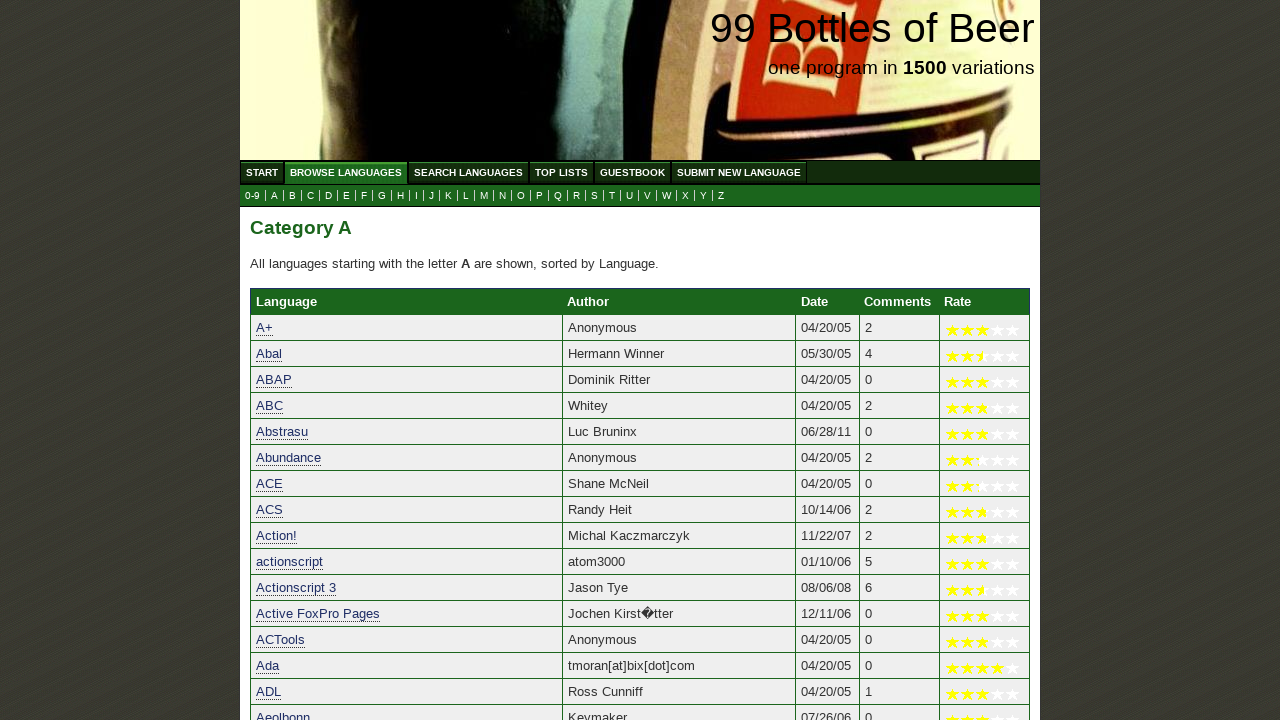

Clicked Start menu at (262, 172) on xpath=(//a[@href='/'])[1]
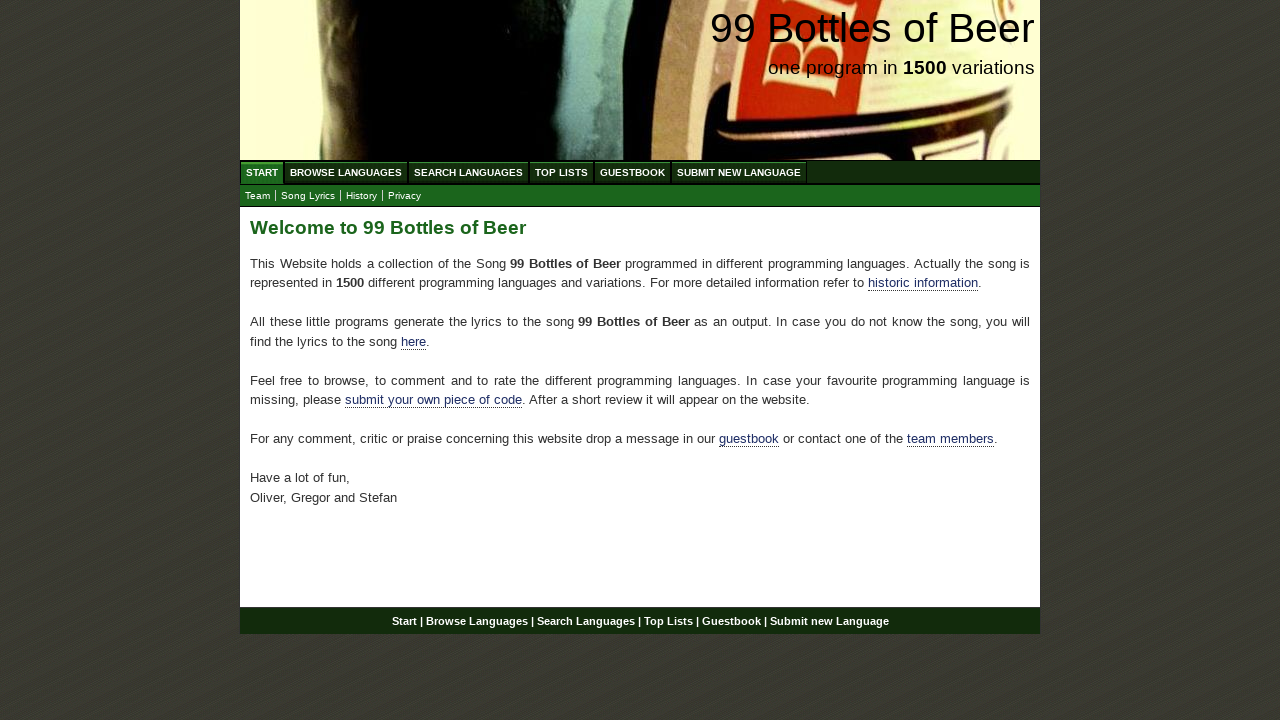

Located welcome heading element
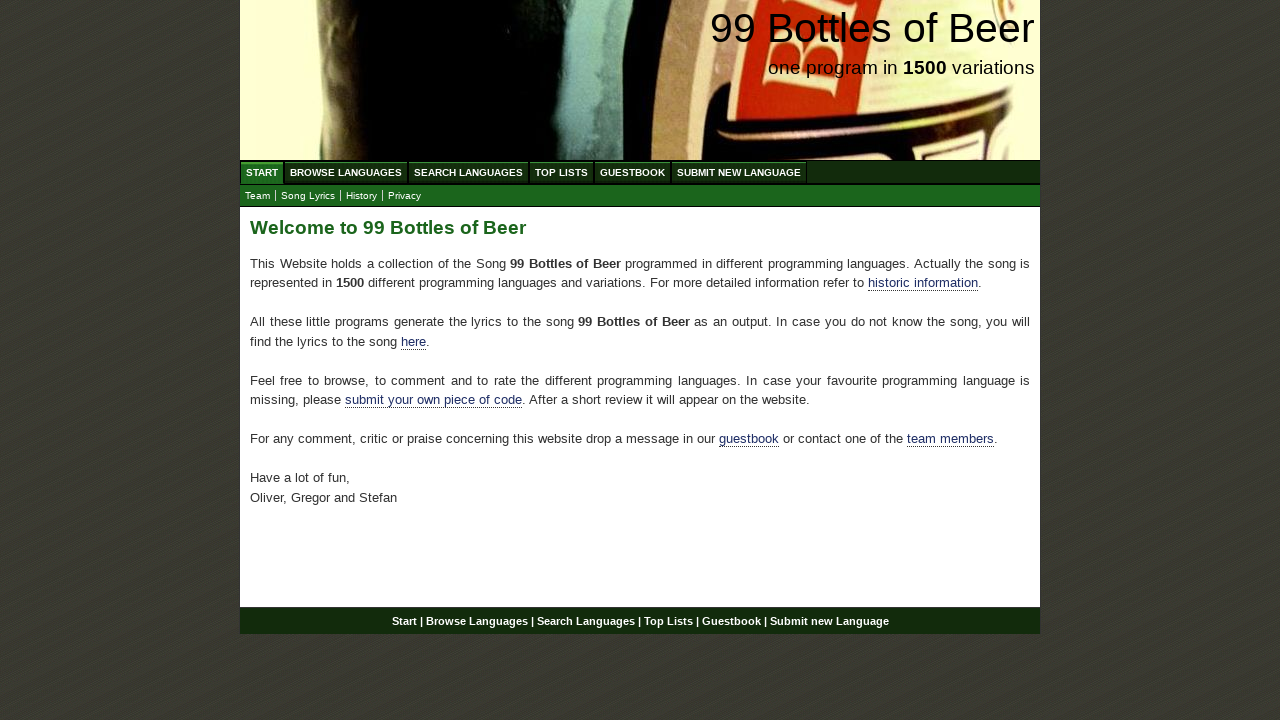

Verified welcome heading text matches 'Welcome to 99 Bottles of Beer'
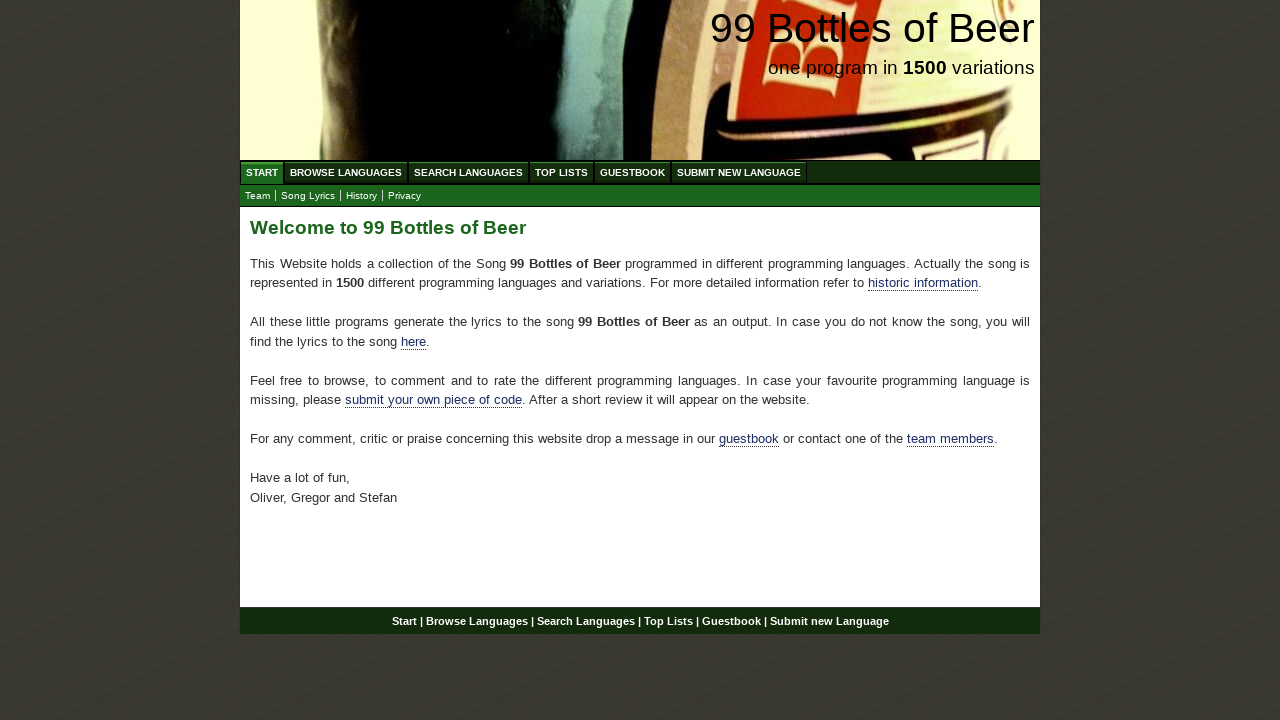

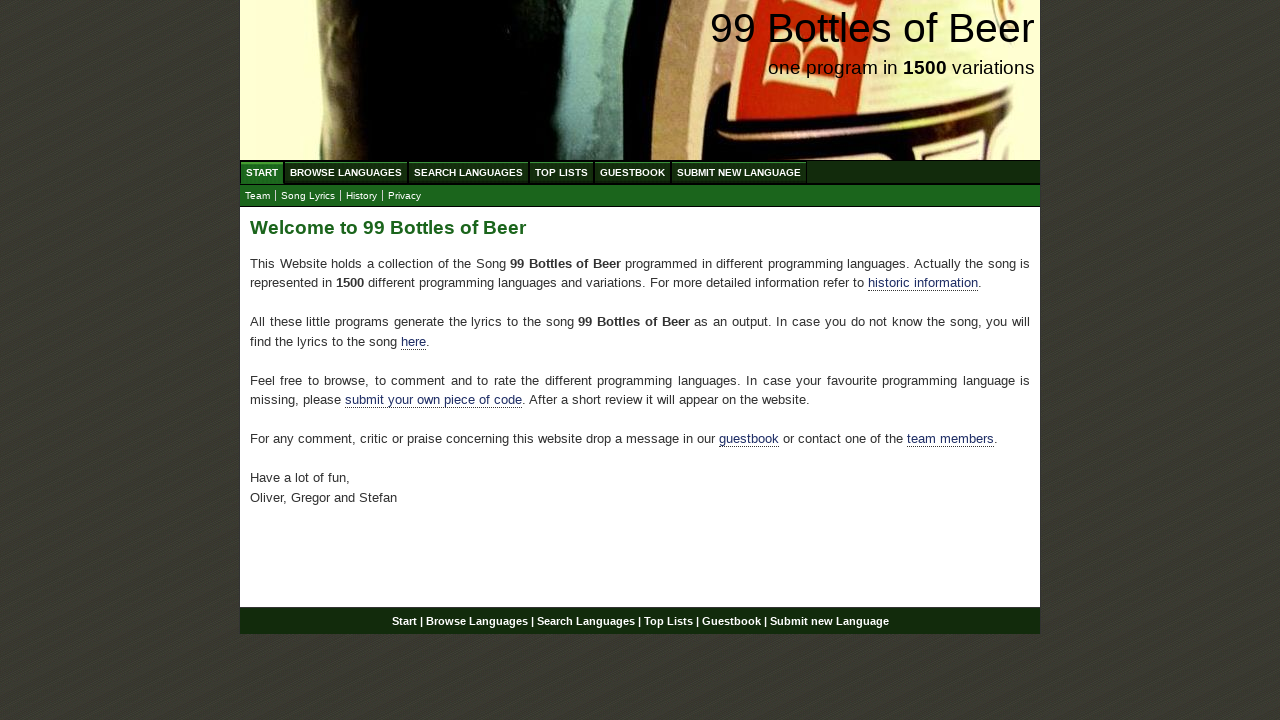